Tests drag and drop functionality on a sortable grid by moving the first grid item to the sixth position and then moving it back to the first position.

Starting URL: https://demoqa.com/sortable

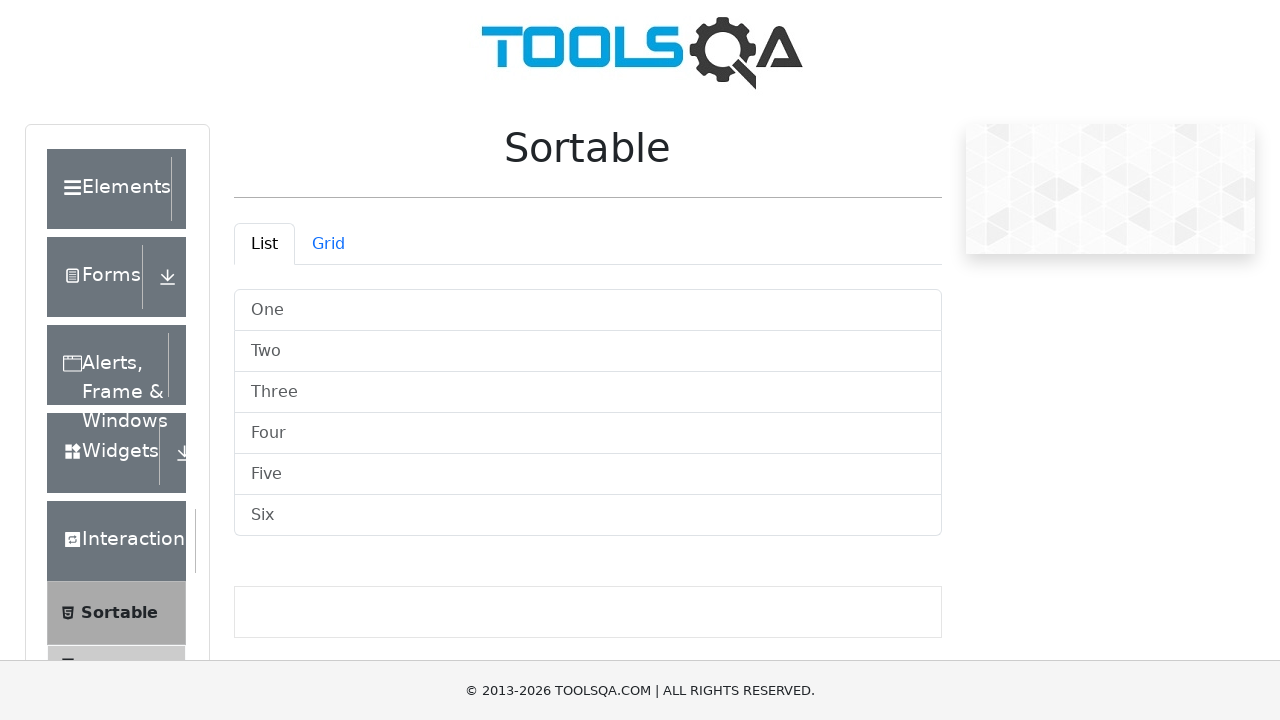

Clicked on Grid tab to switch to grid view at (328, 244) on #demo-tab-grid
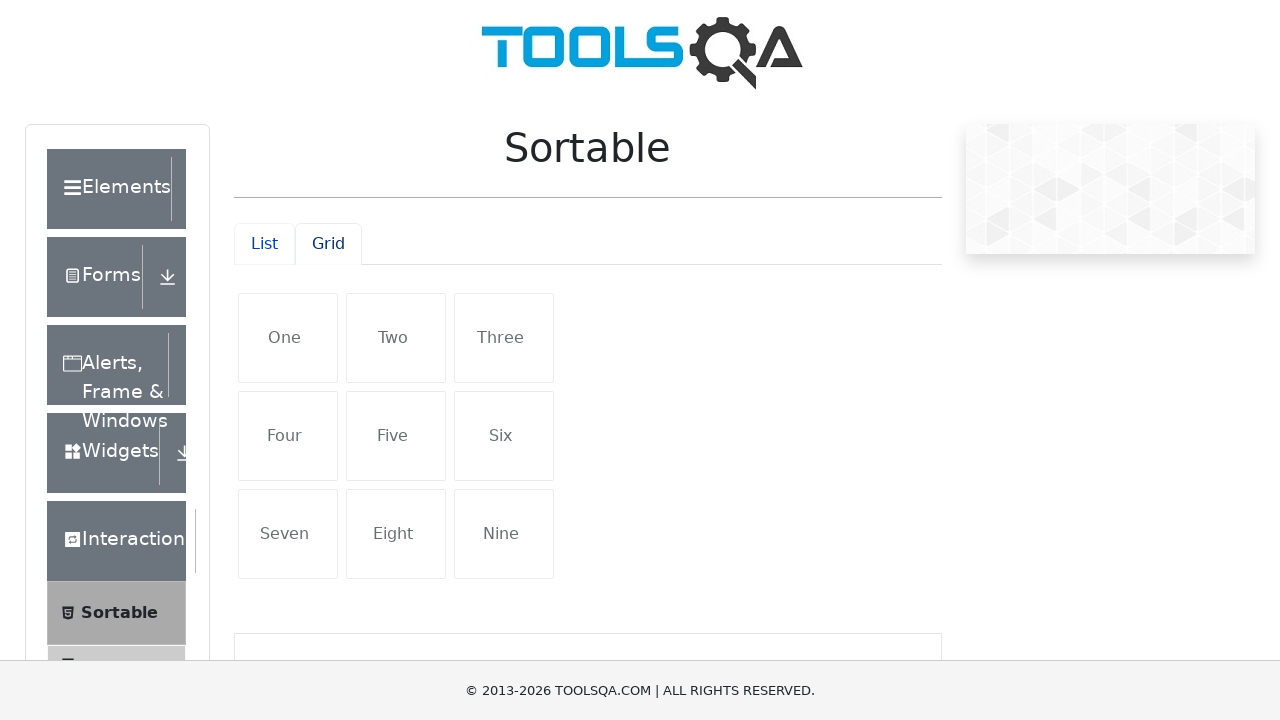

Grid items loaded and became visible
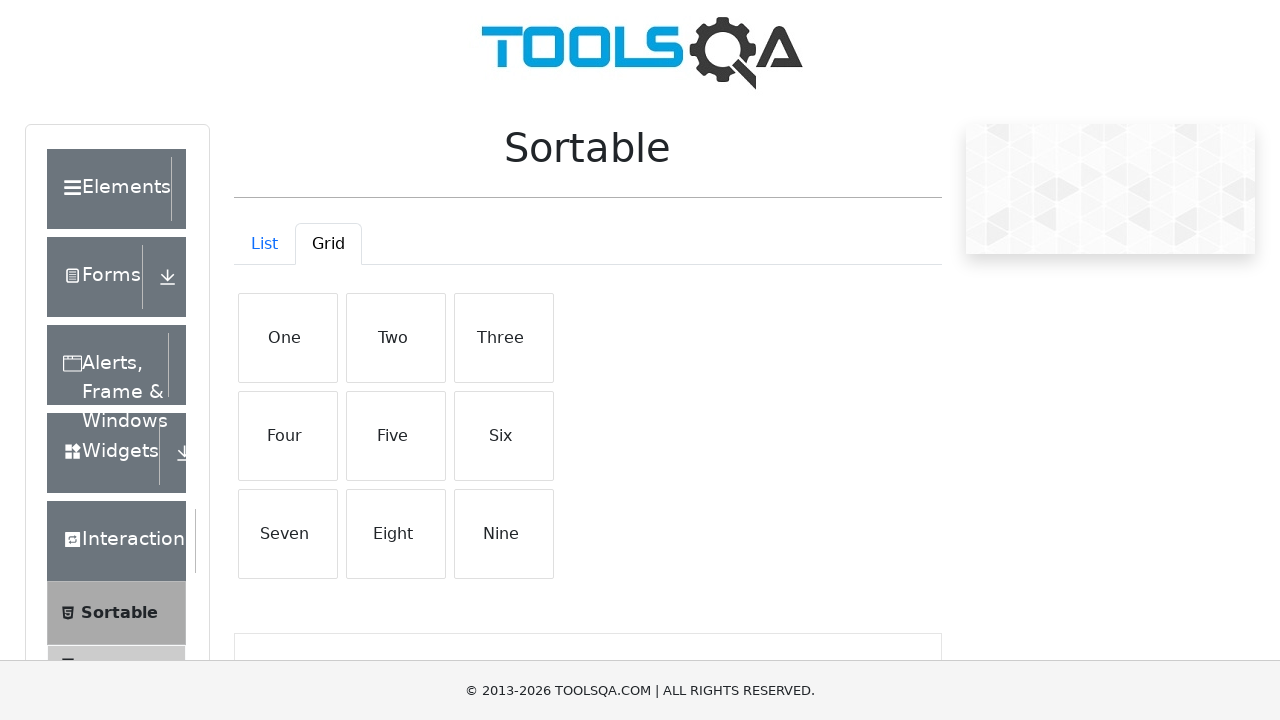

Located first grid item and sixth grid item for drag operation
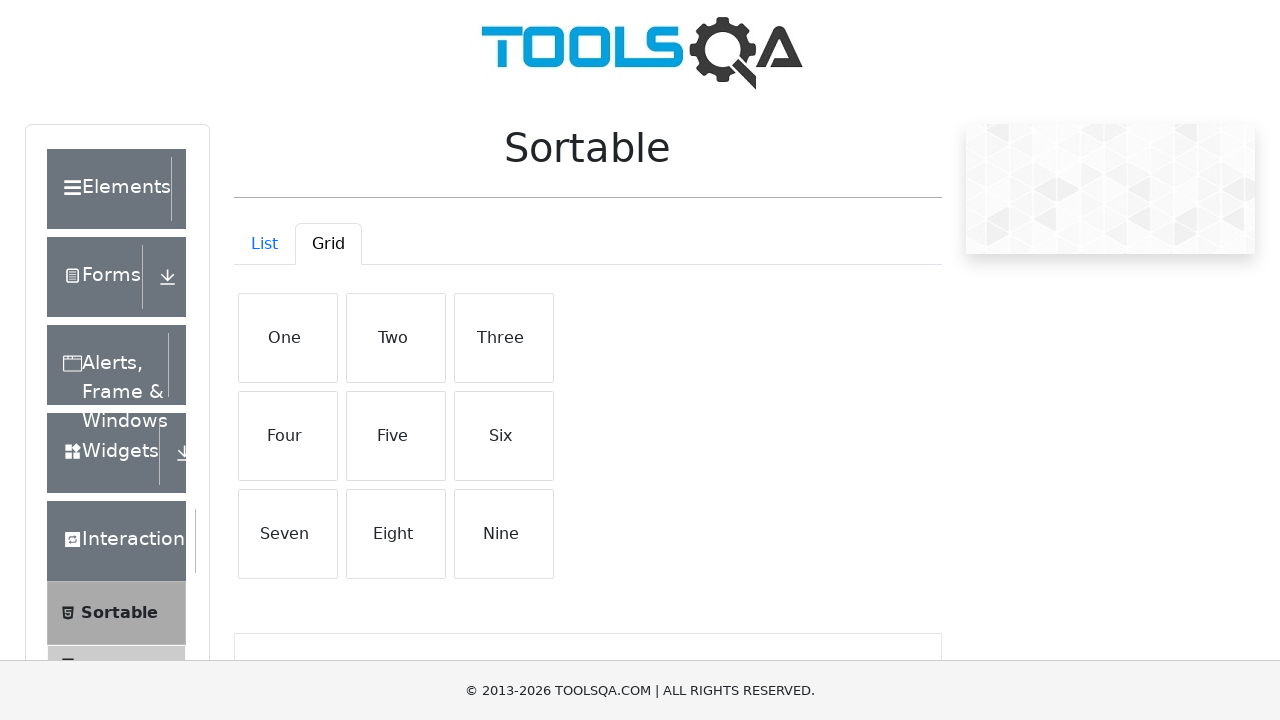

Dragged first grid item to sixth position at (504, 436)
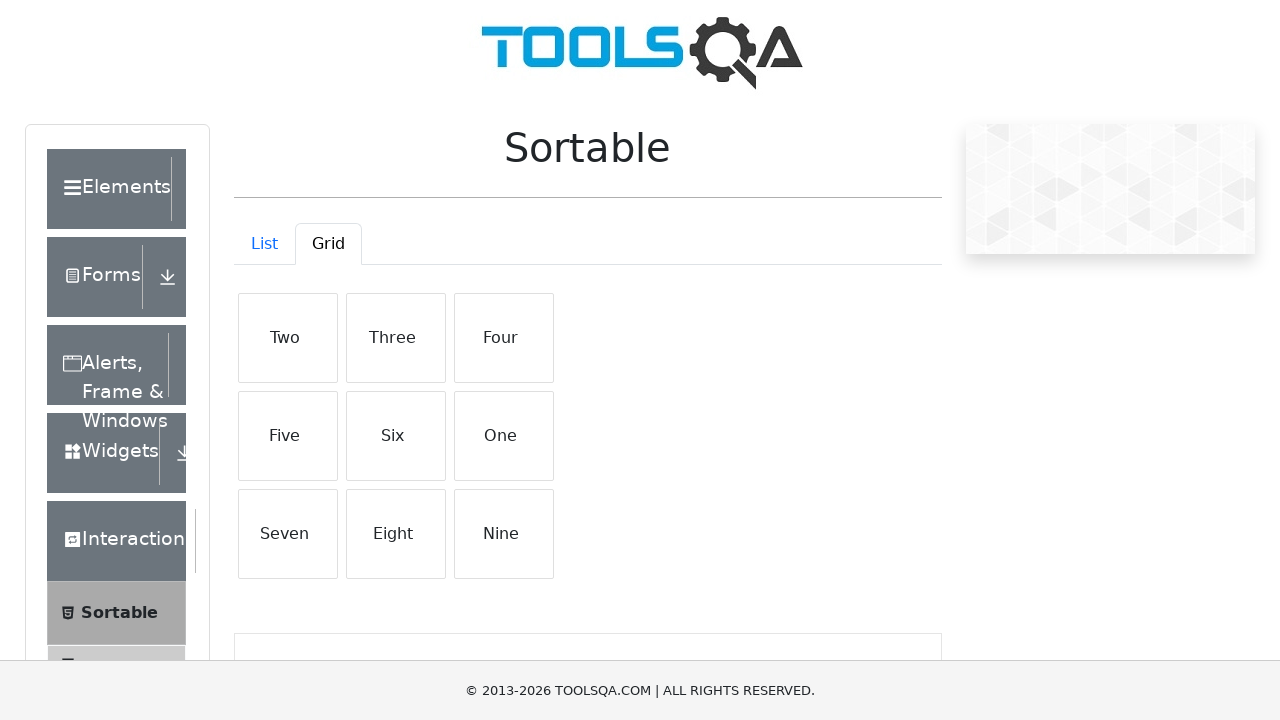

Verified that 'One' is now at the sixth position
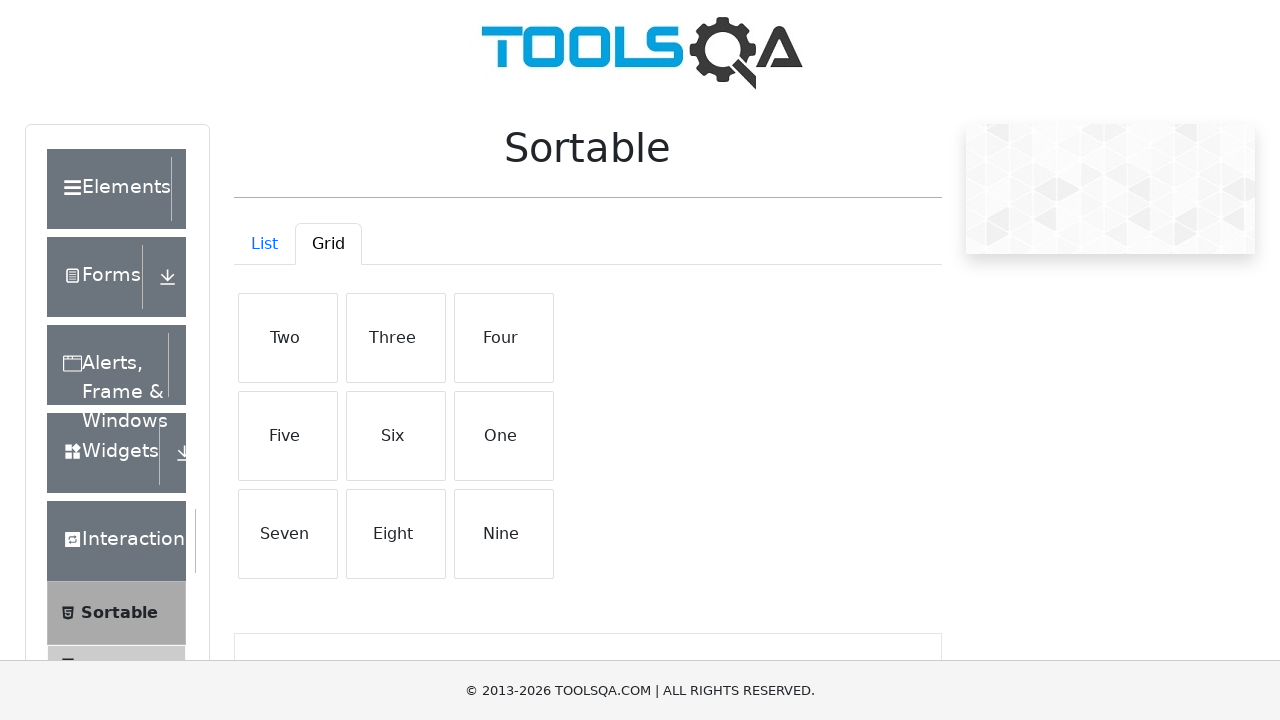

Located item at position 5 and first position for reverse drag operation
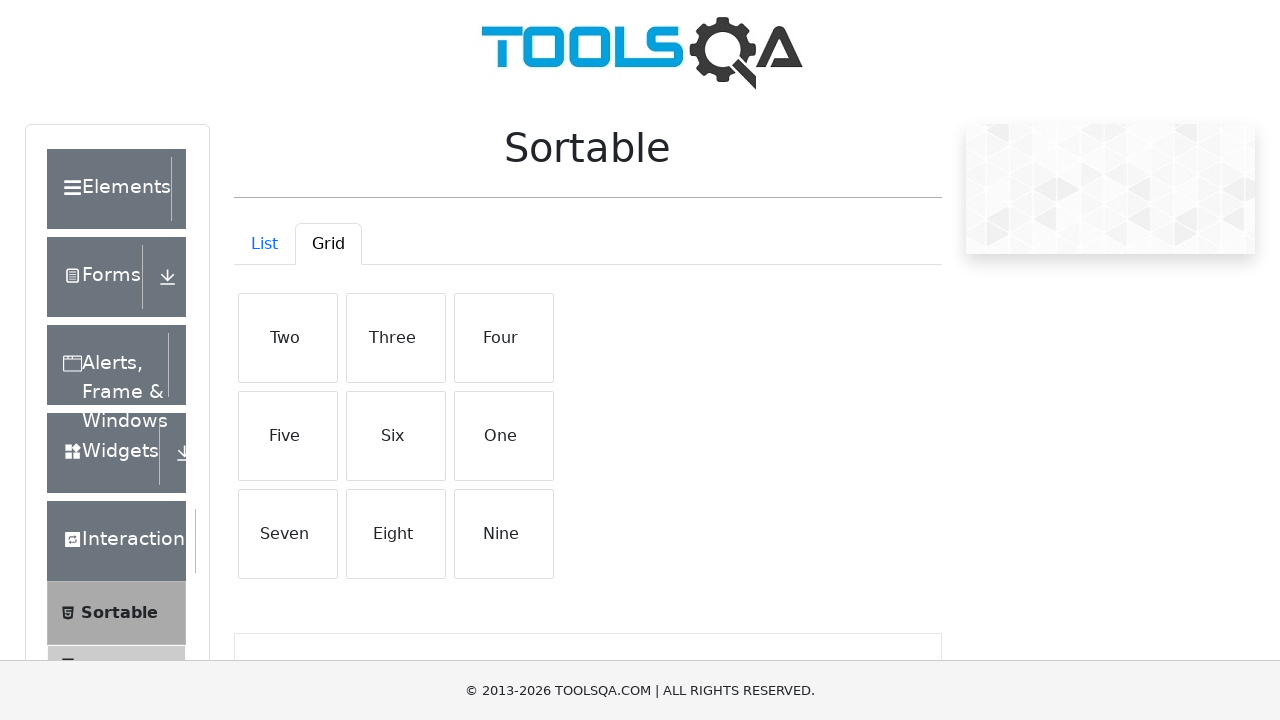

Dragged item from sixth position back to first position at (288, 338)
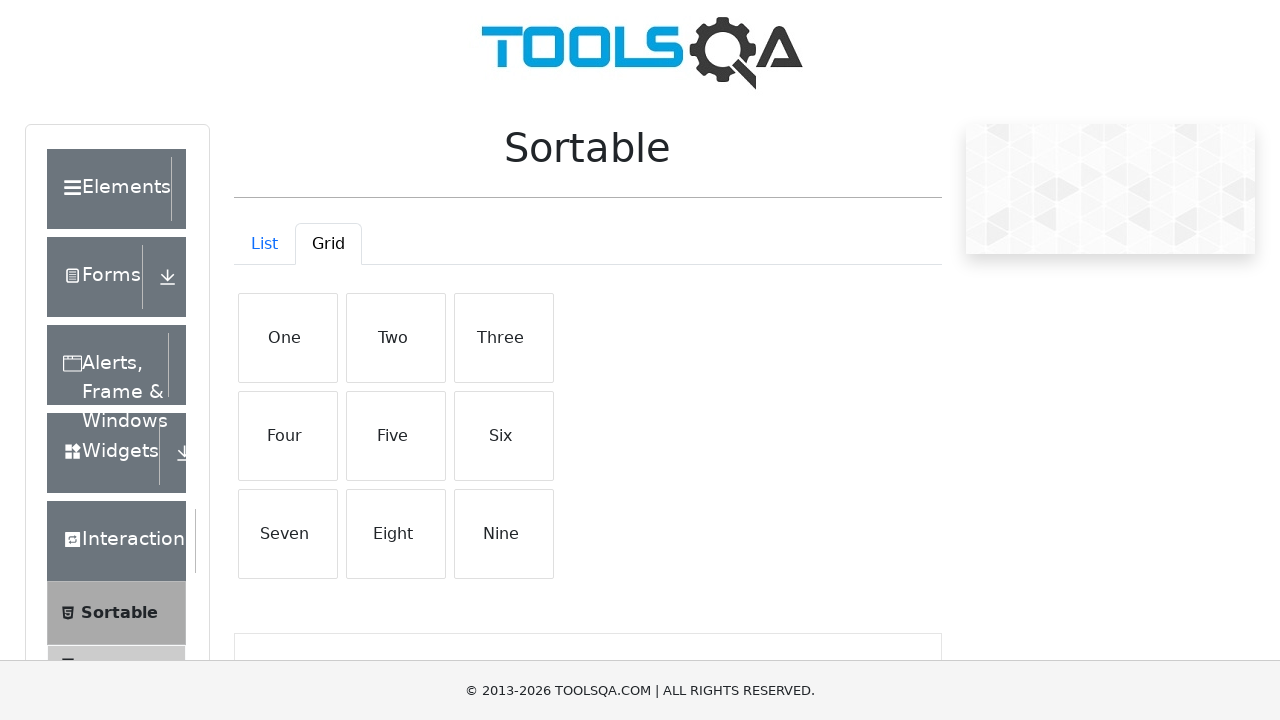

Verified that 'One' is back at the first position
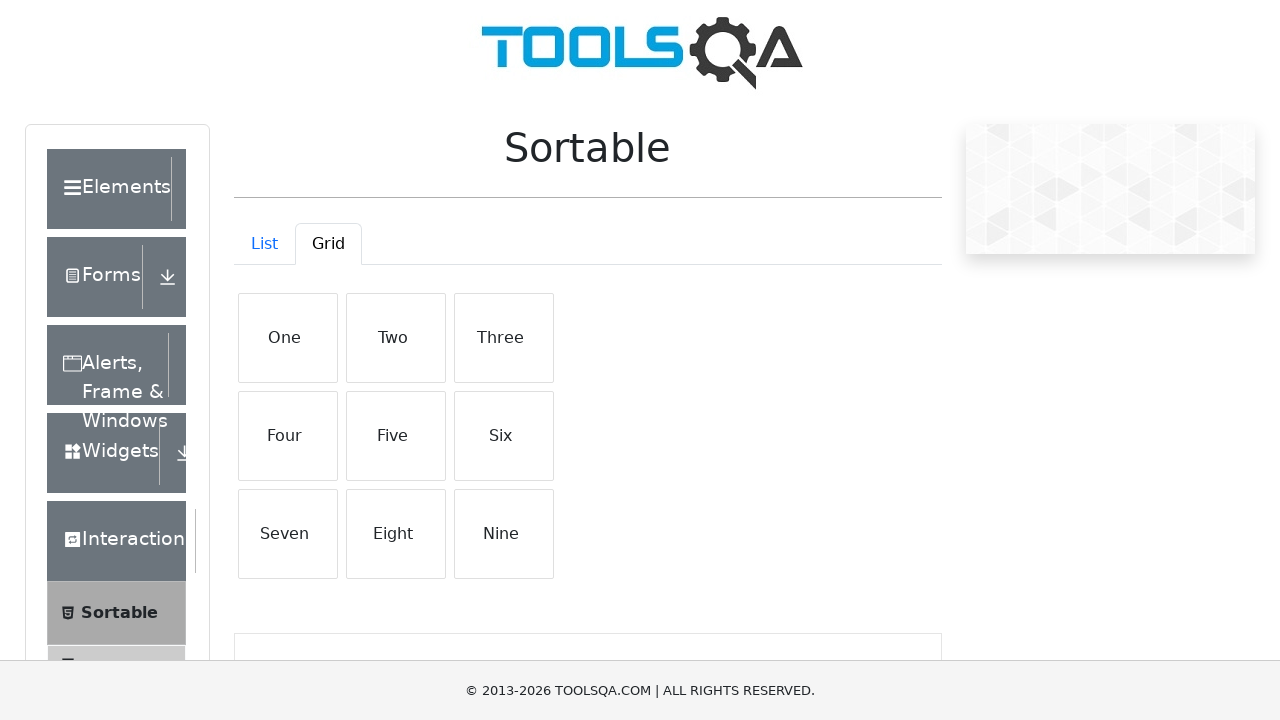

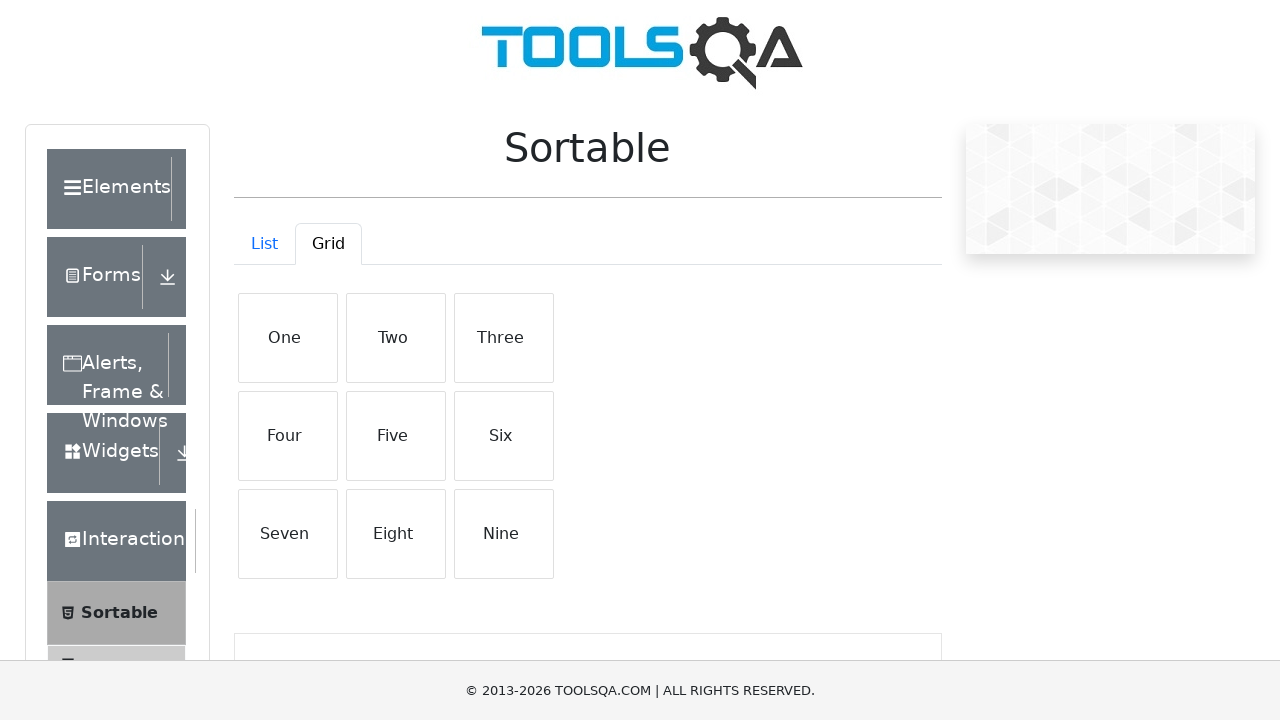